Tests clicking on various navigation elements on the reservation page, including restaurant name and Admin link

Starting URL: https://mern-restaurant-bookingapp.web.app/reservation

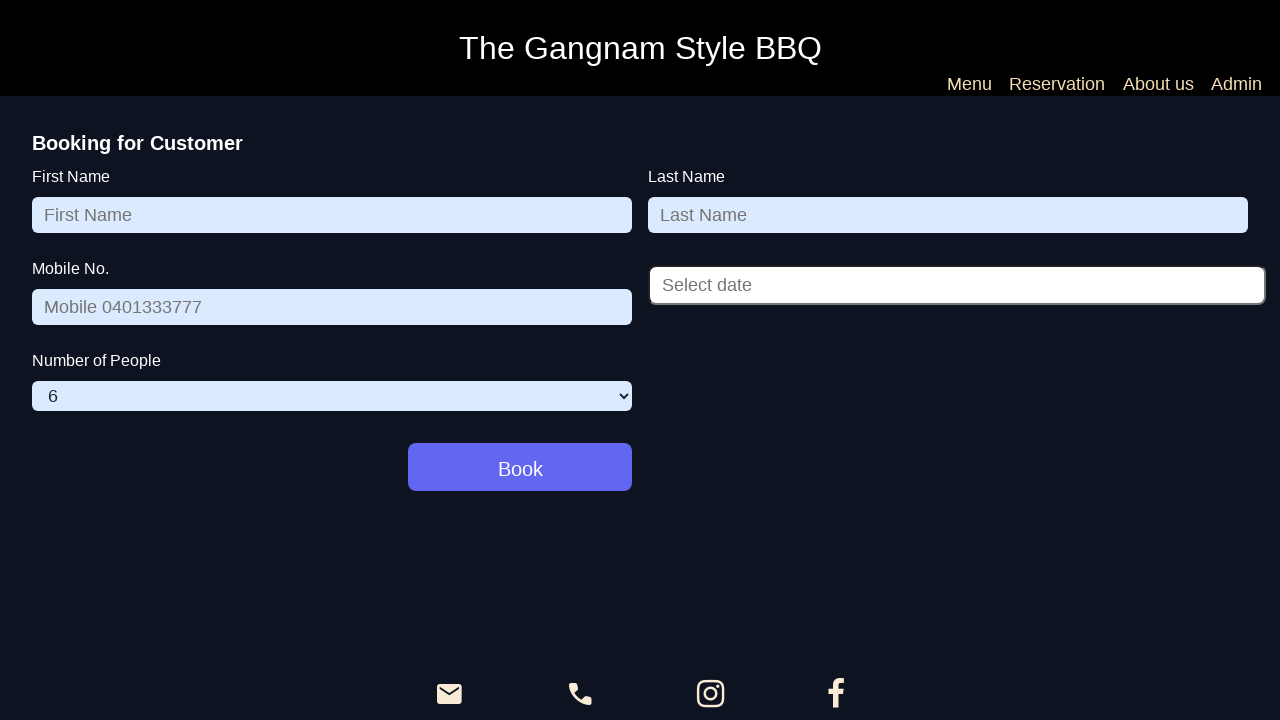

Clicked on restaurant name 'The Gangnam Style BBQ' at (640, 48) on text=The Gangnam Style BBQ
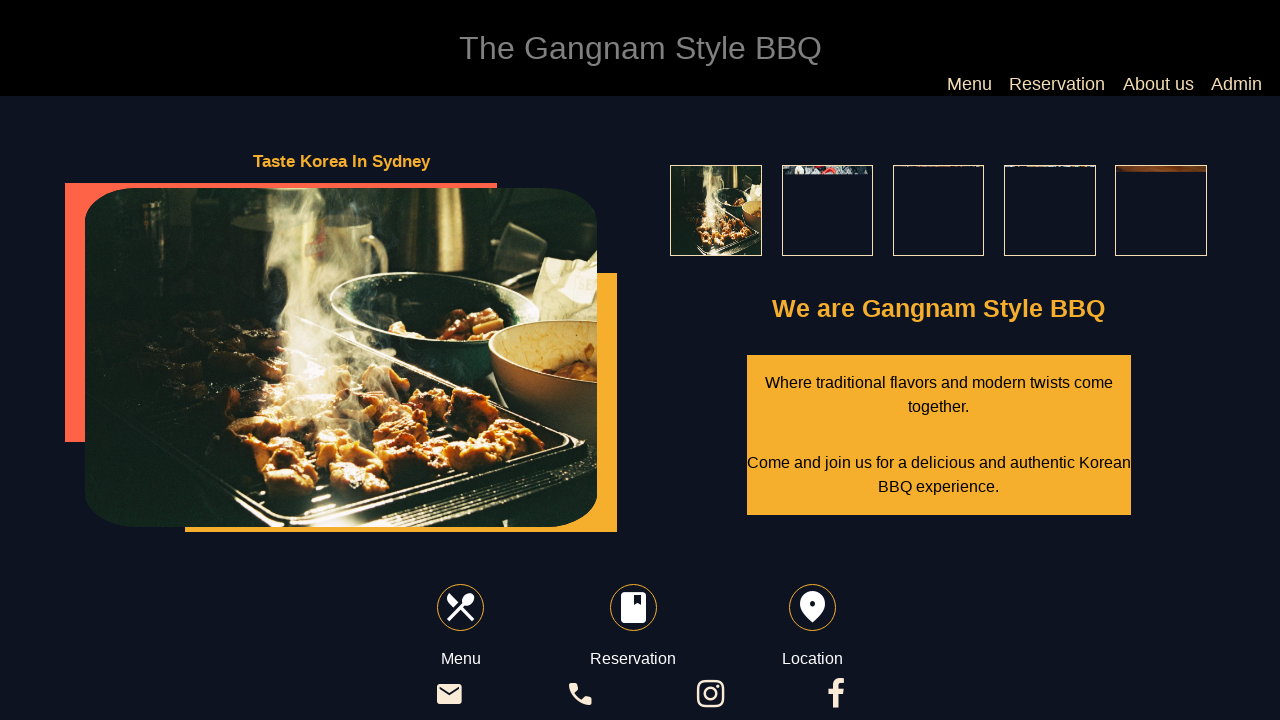

Clicked on Admin link at (1237, 84) on text=Admin
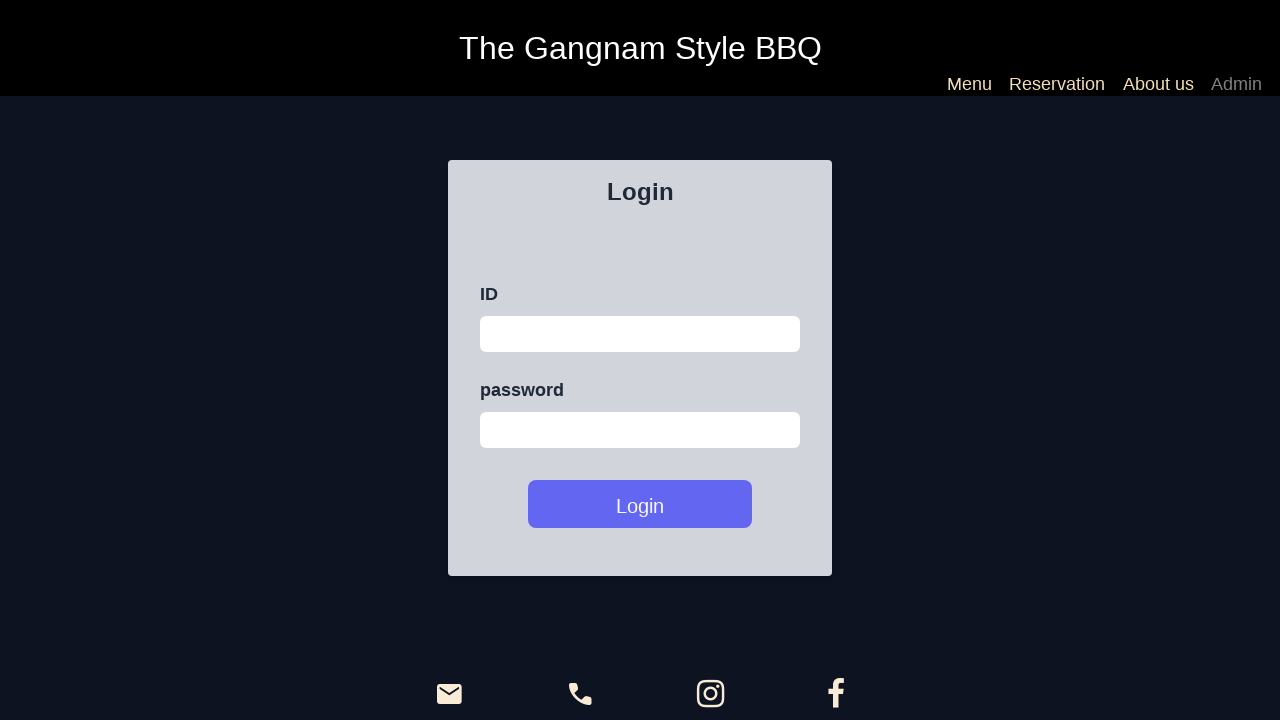

Verified ID text is visible
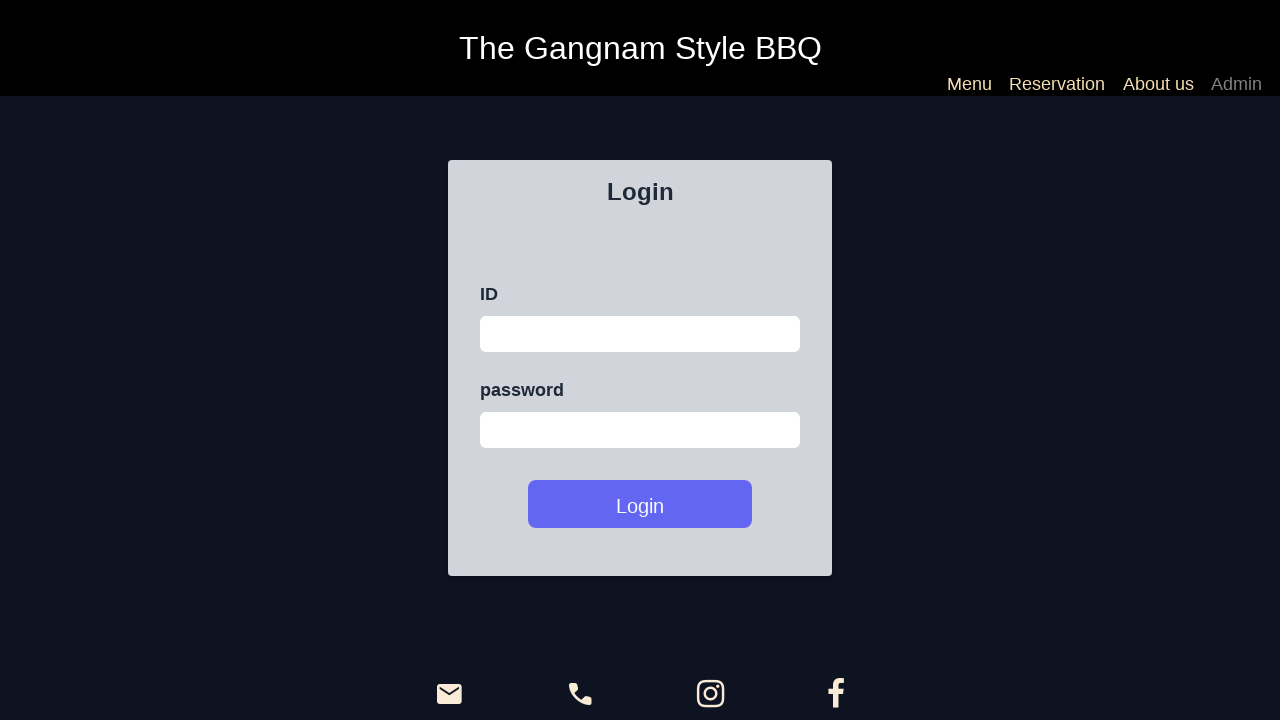

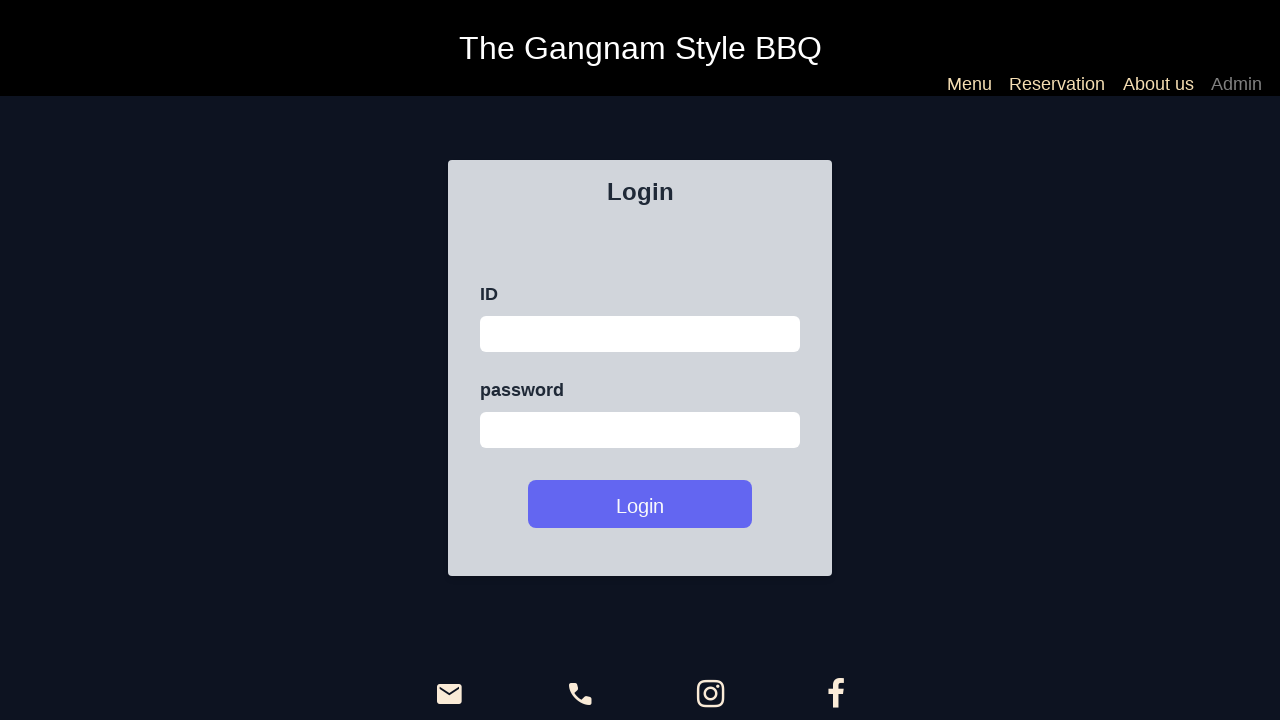